Tests various web form elements on Rahul Shetty Academy practice page including radio buttons, autocomplete input, dropdown selection, checkboxes, and opening a new window.

Starting URL: https://rahulshettyacademy.com/AutomationPractice/

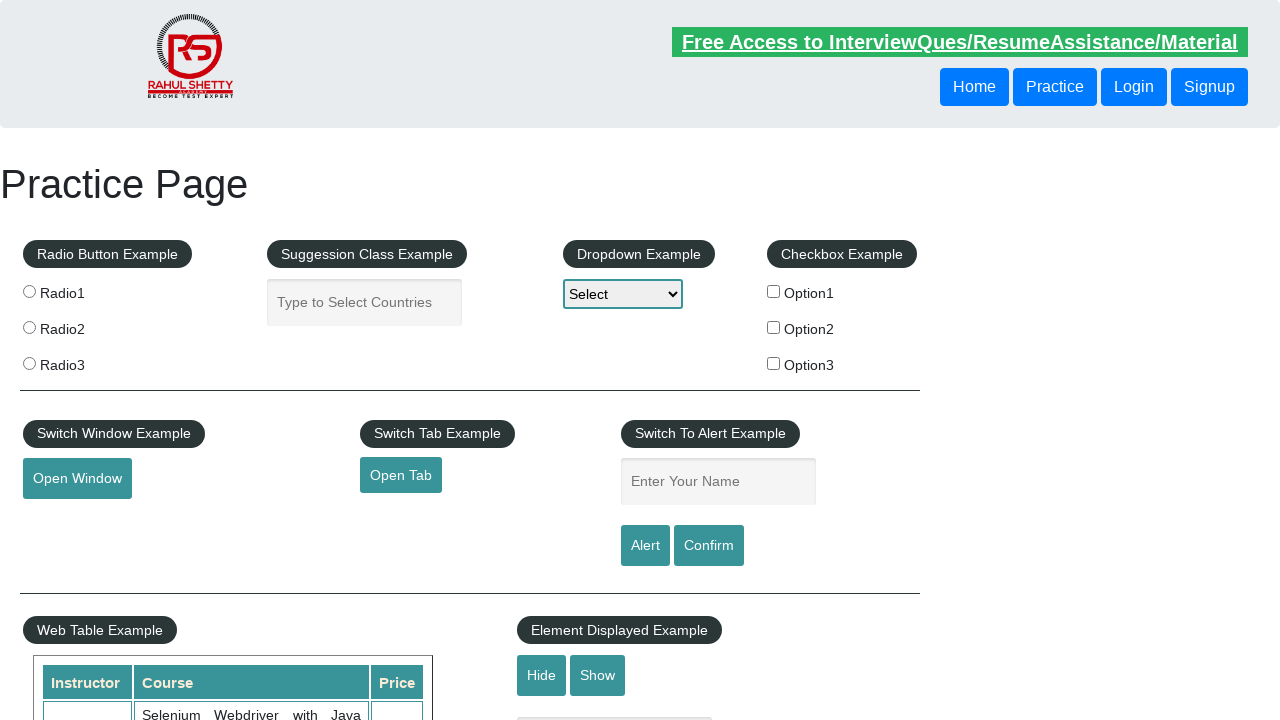

Clicked radio button 1 at (29, 291) on input[value='radio1']
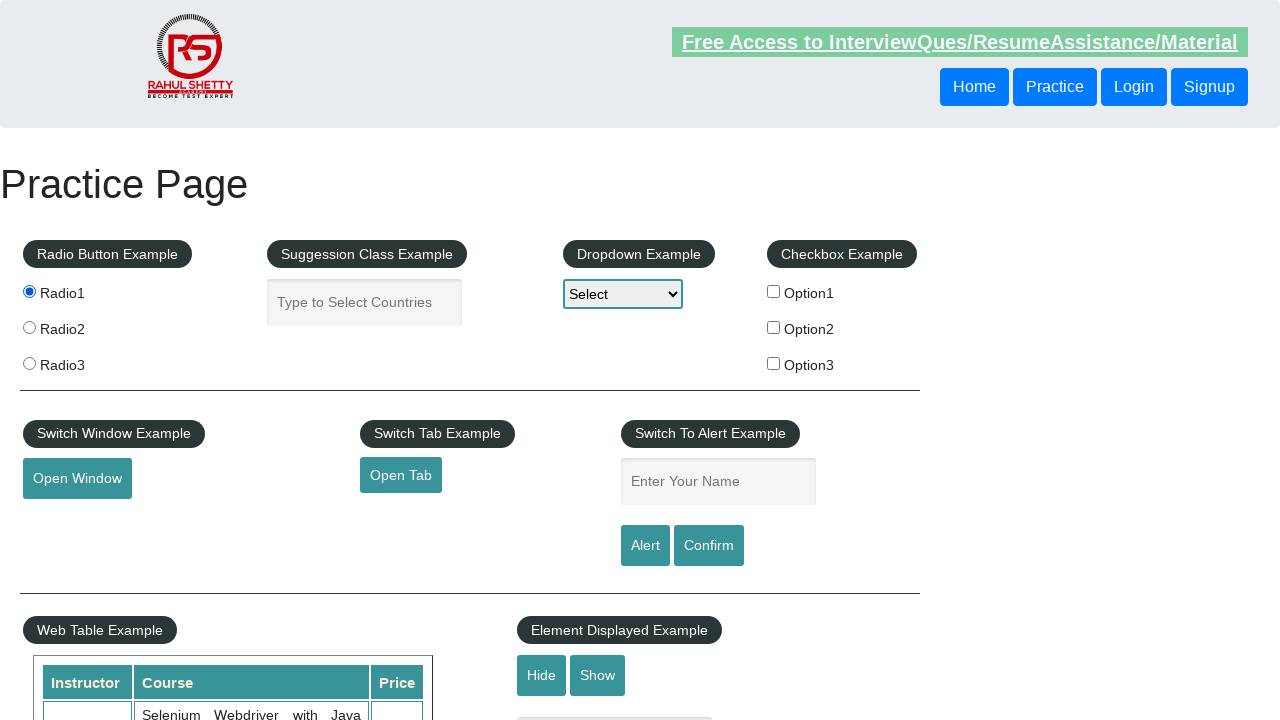

Clicked radio button 2 at (29, 327) on input[value='radio2']
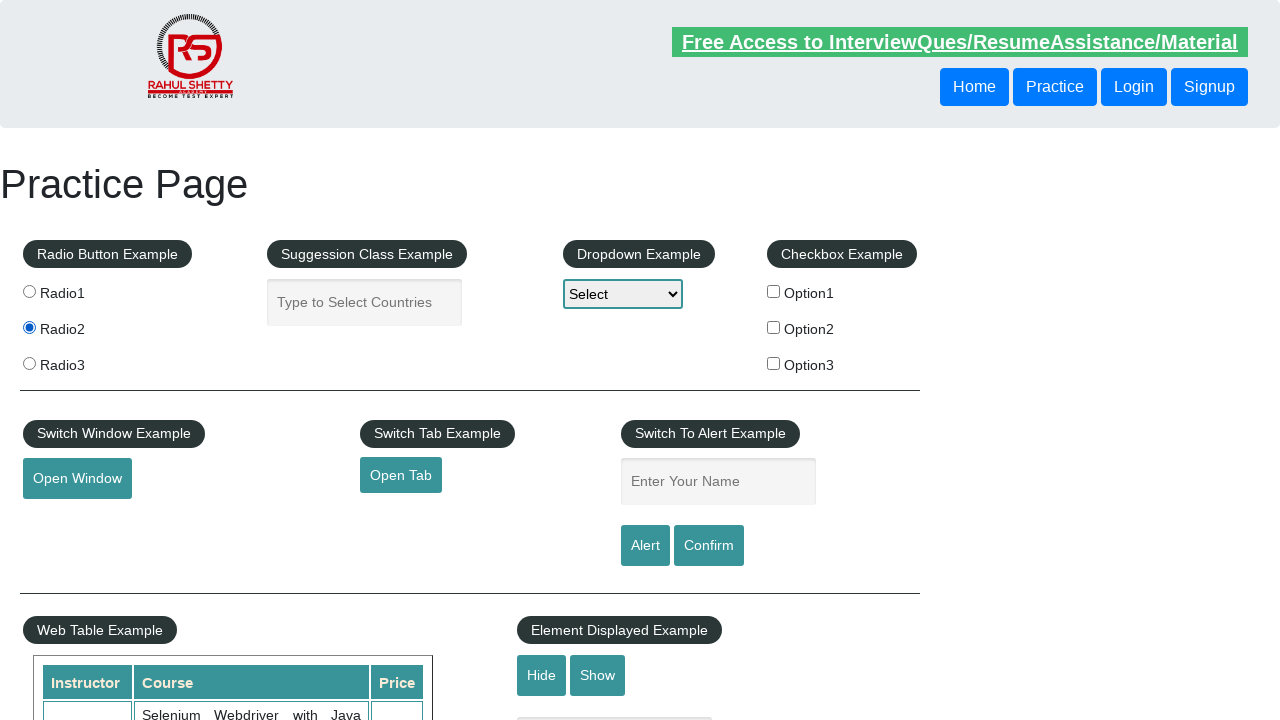

Clicked radio button 3 at (29, 363) on input[value='radio3']
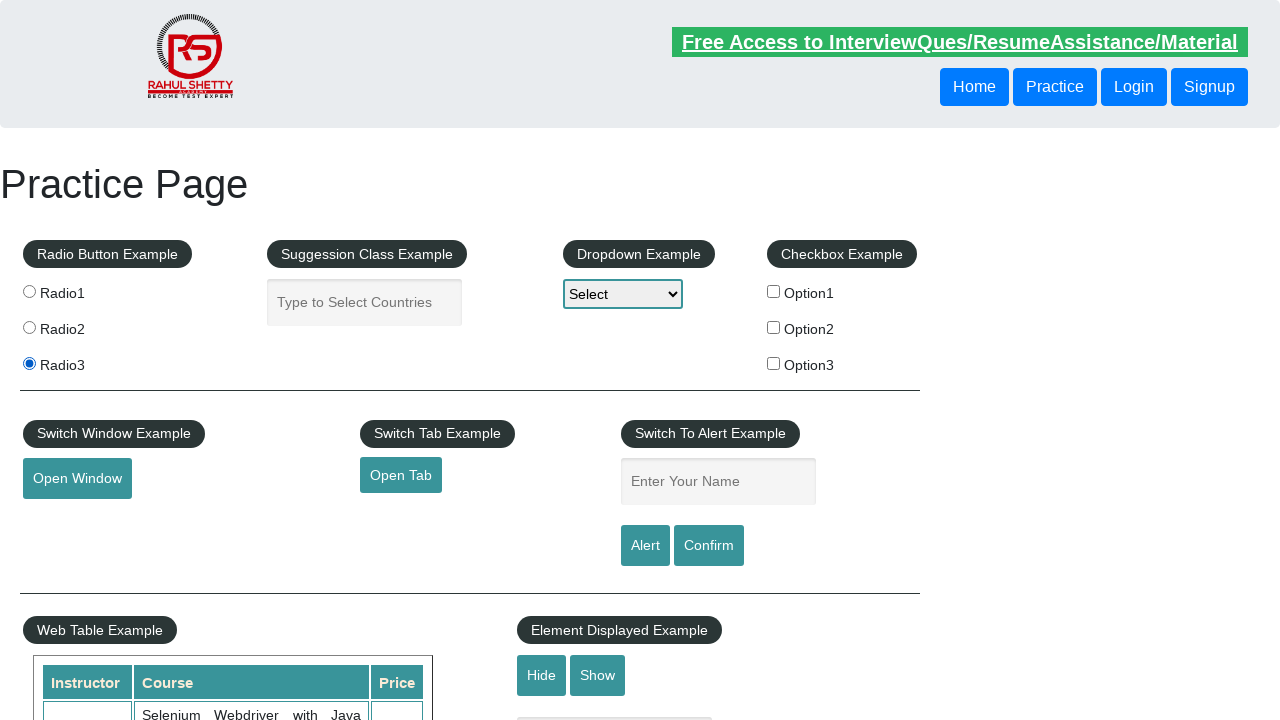

Filled autocomplete field with 'India' on #autocomplete
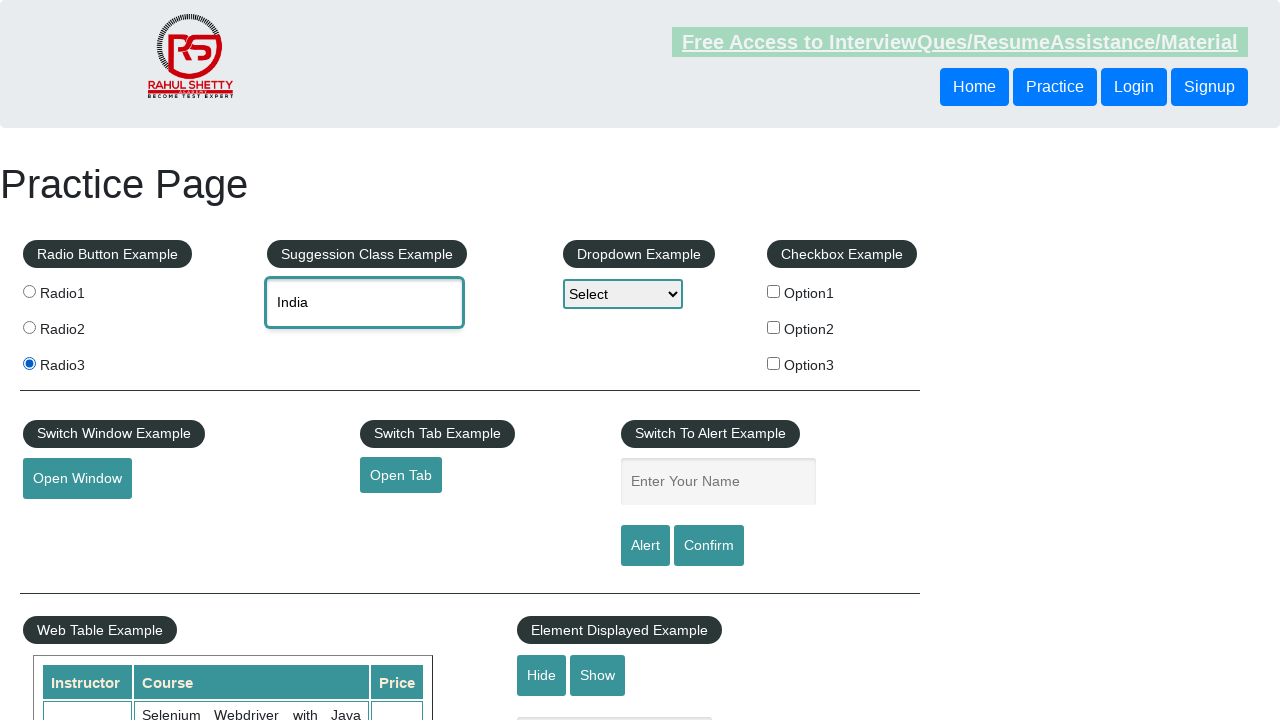

Selected 'Option2' from dropdown by label on #dropdown-class-example
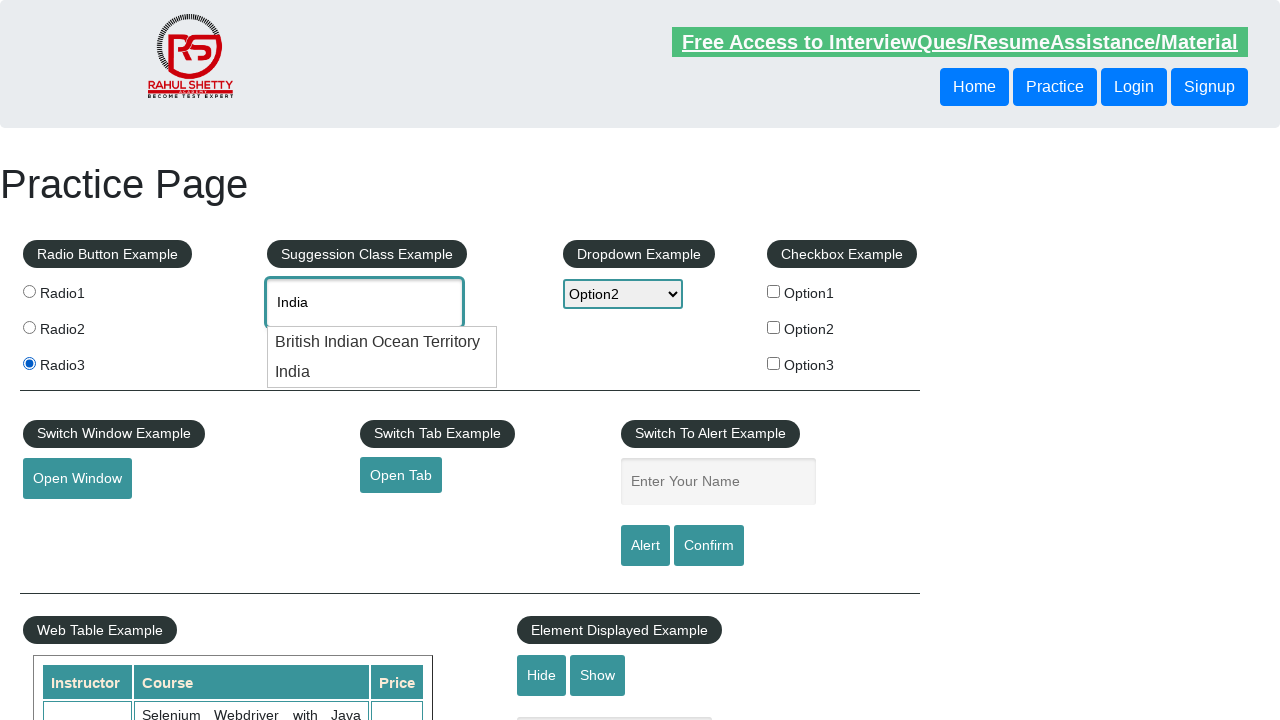

Selected dropdown option at index 1 on #dropdown-class-example
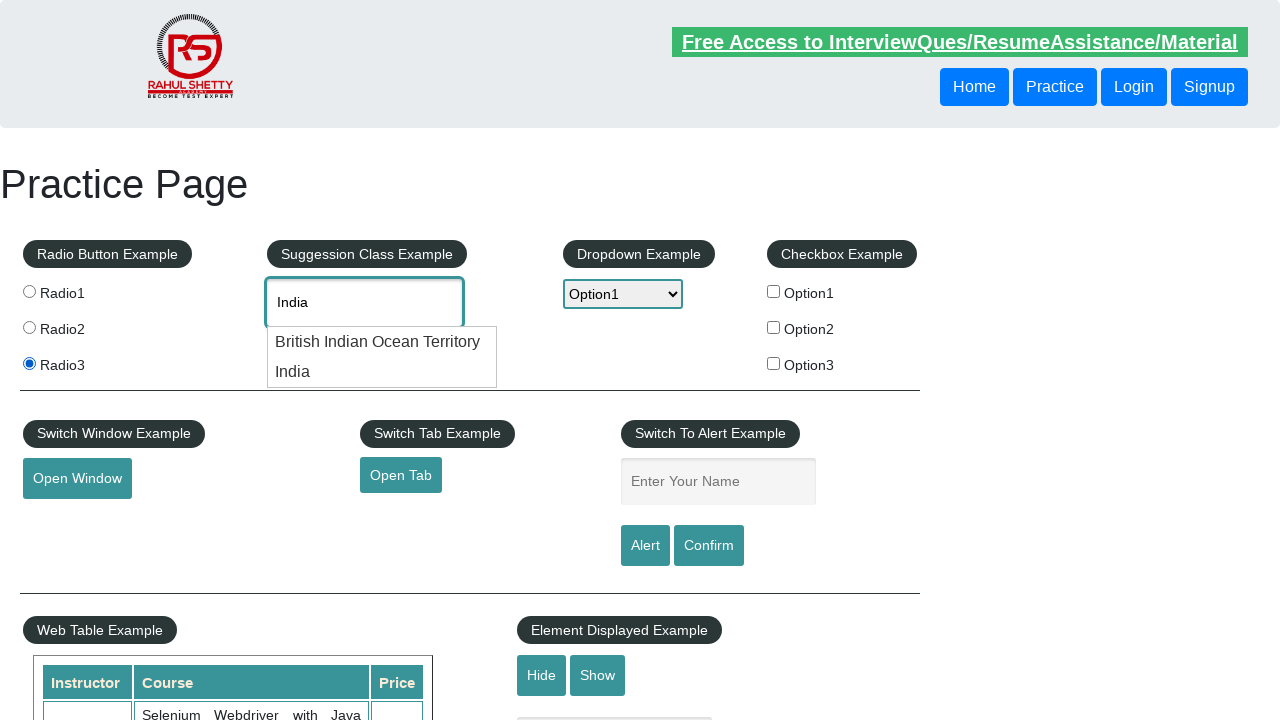

Selected 'option3' from dropdown by value on #dropdown-class-example
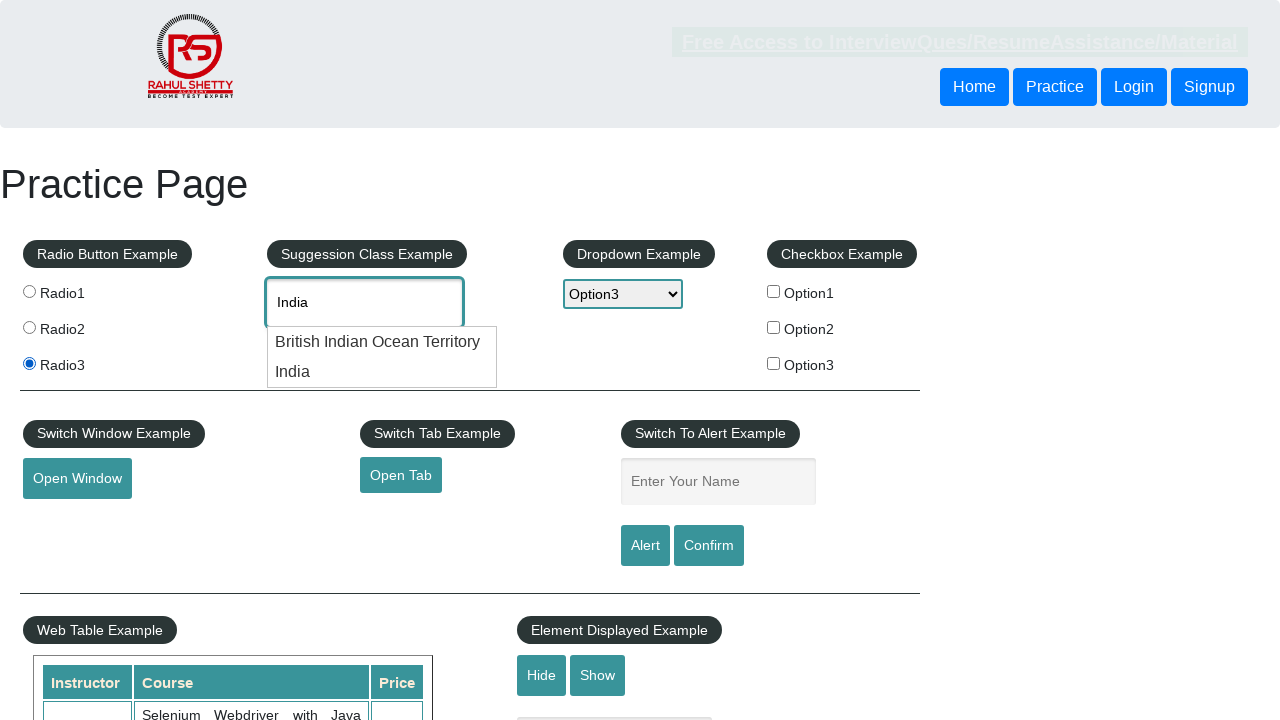

Clicked checkbox option 1 at (774, 291) on #checkBoxOption1
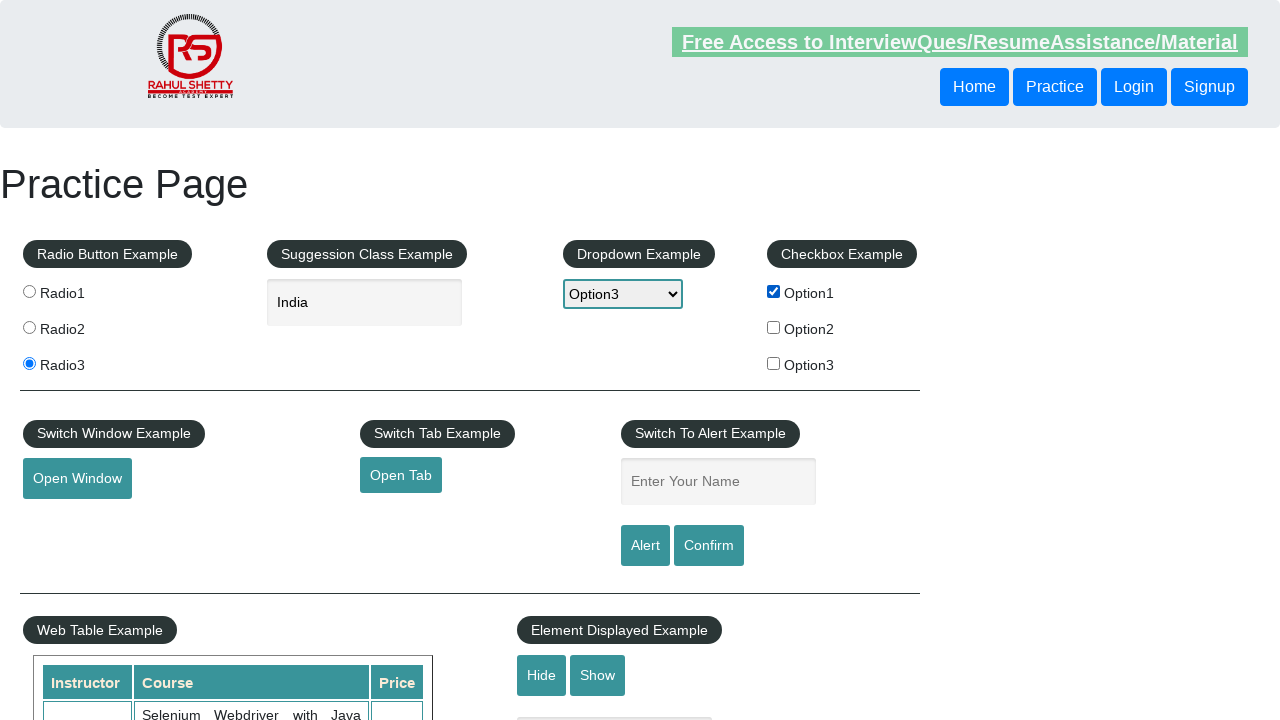

Clicked checkbox option 2 at (774, 327) on #checkBoxOption2
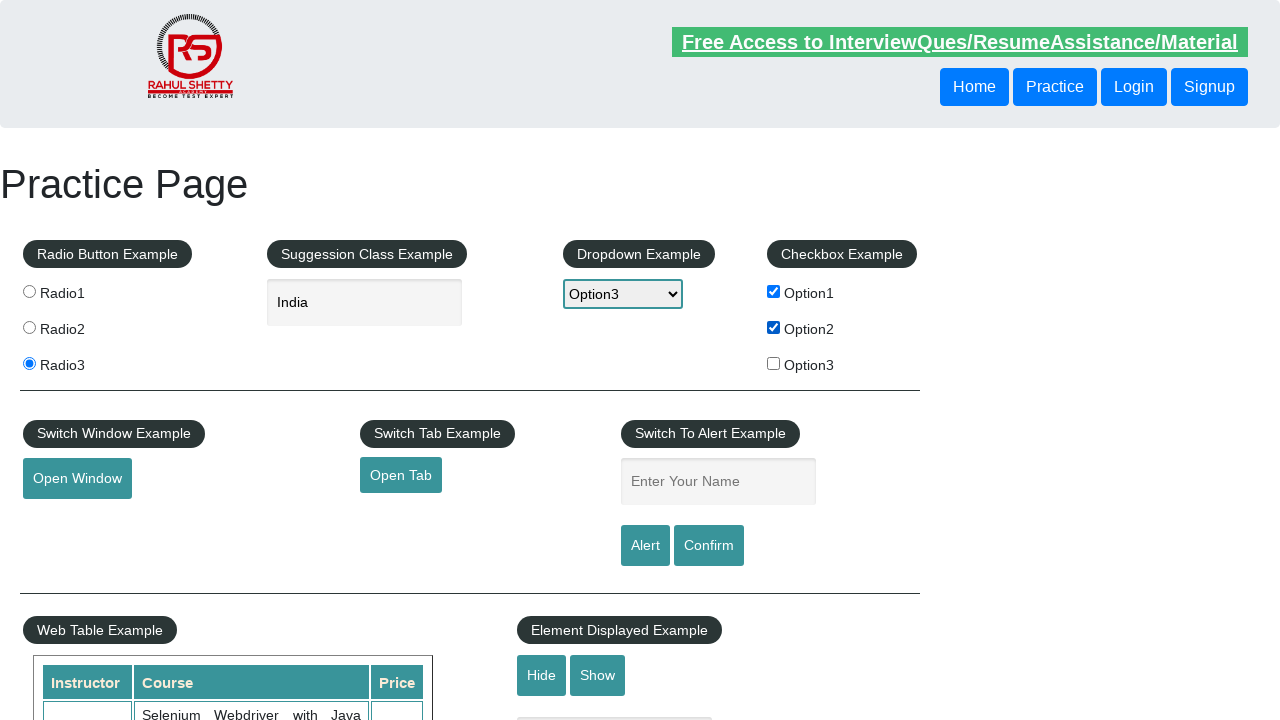

Clicked checkbox option 3 at (774, 363) on #checkBoxOption3
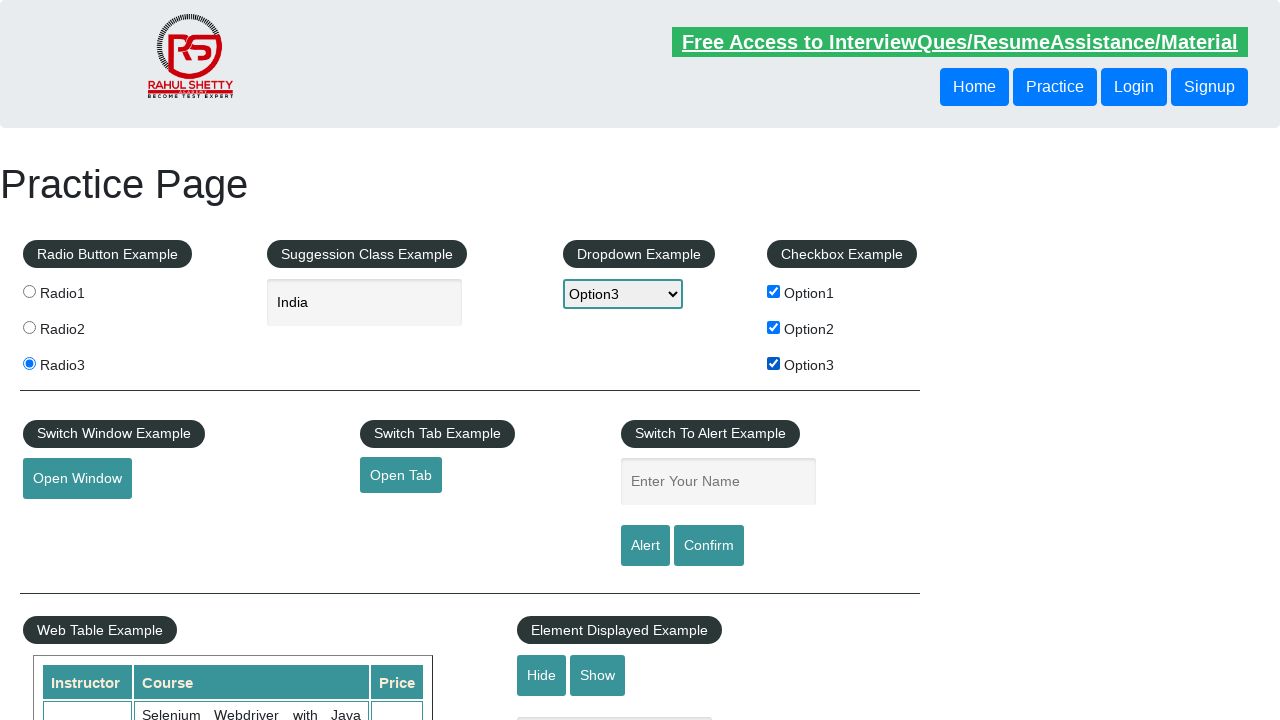

Clicked button to open new window at (77, 479) on #openwindow
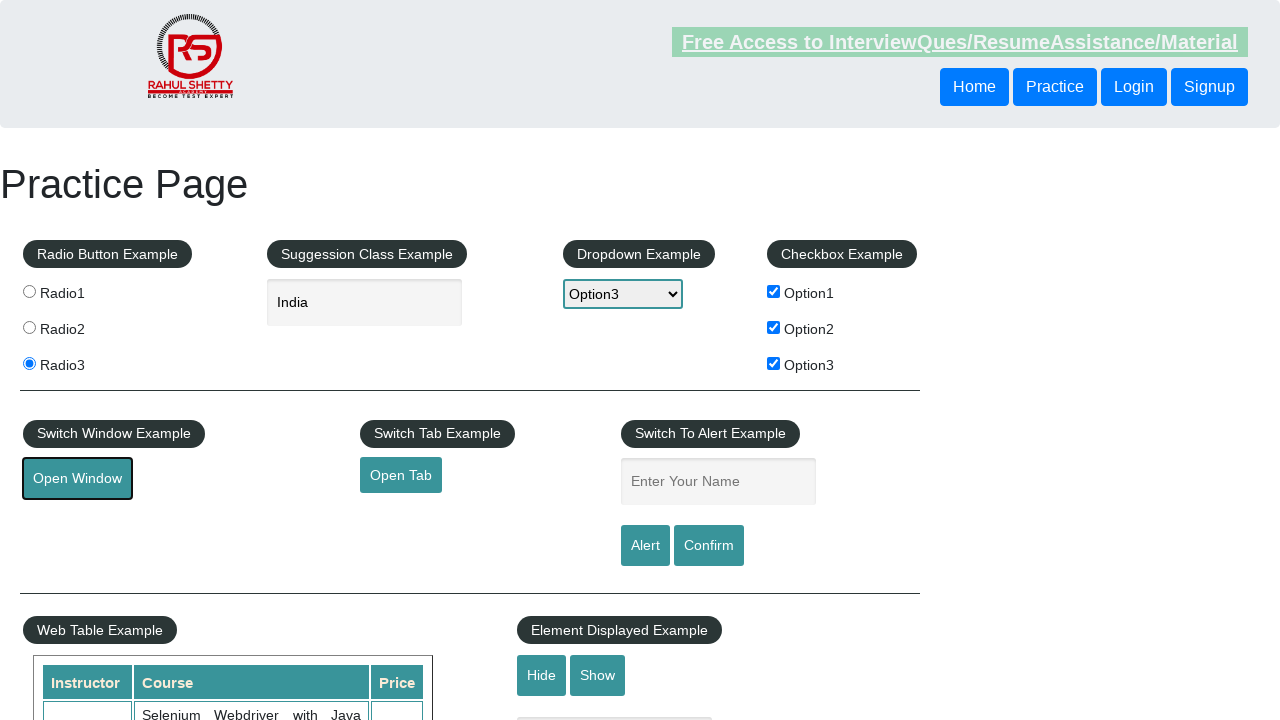

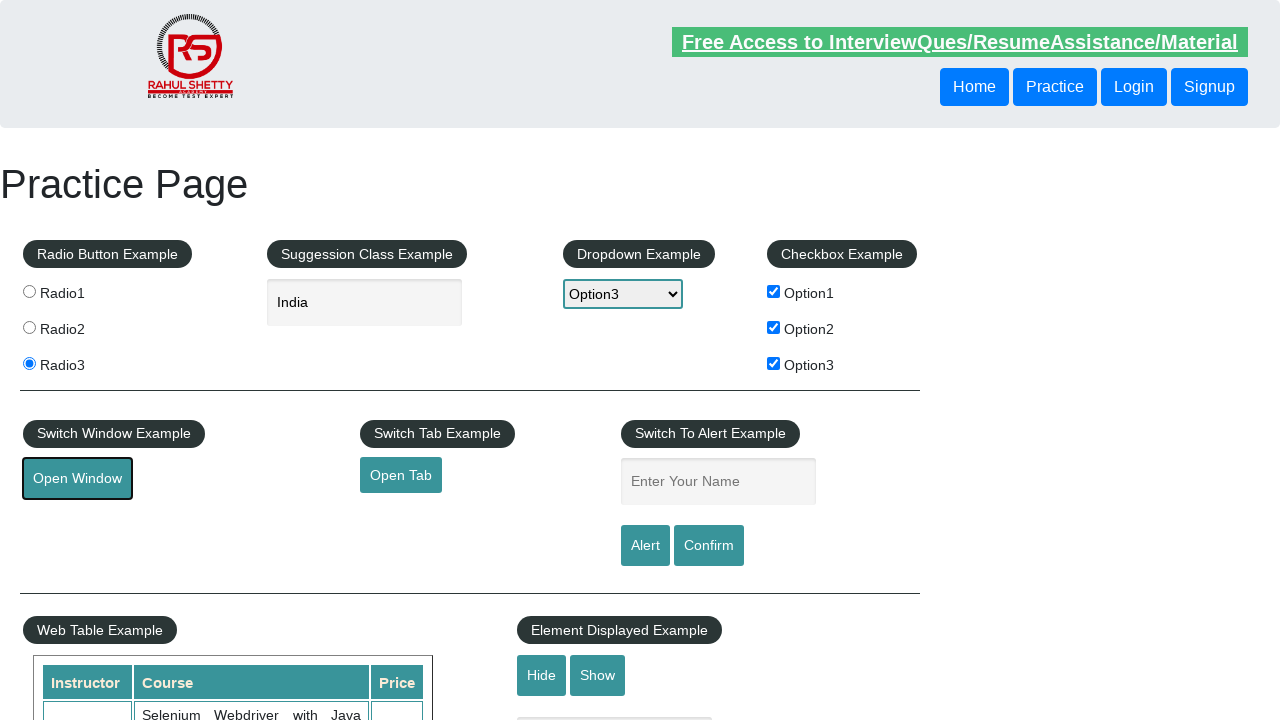